Tests form interaction and button click functionality on MDN accessibility demo page by filling a form field, clicking a button, and handling the resulting alert dialog.

Starting URL: https://mdn.github.io/learning-area/tools-testing/cross-browser-testing/accessibility/native-keyboard-accessibility.html

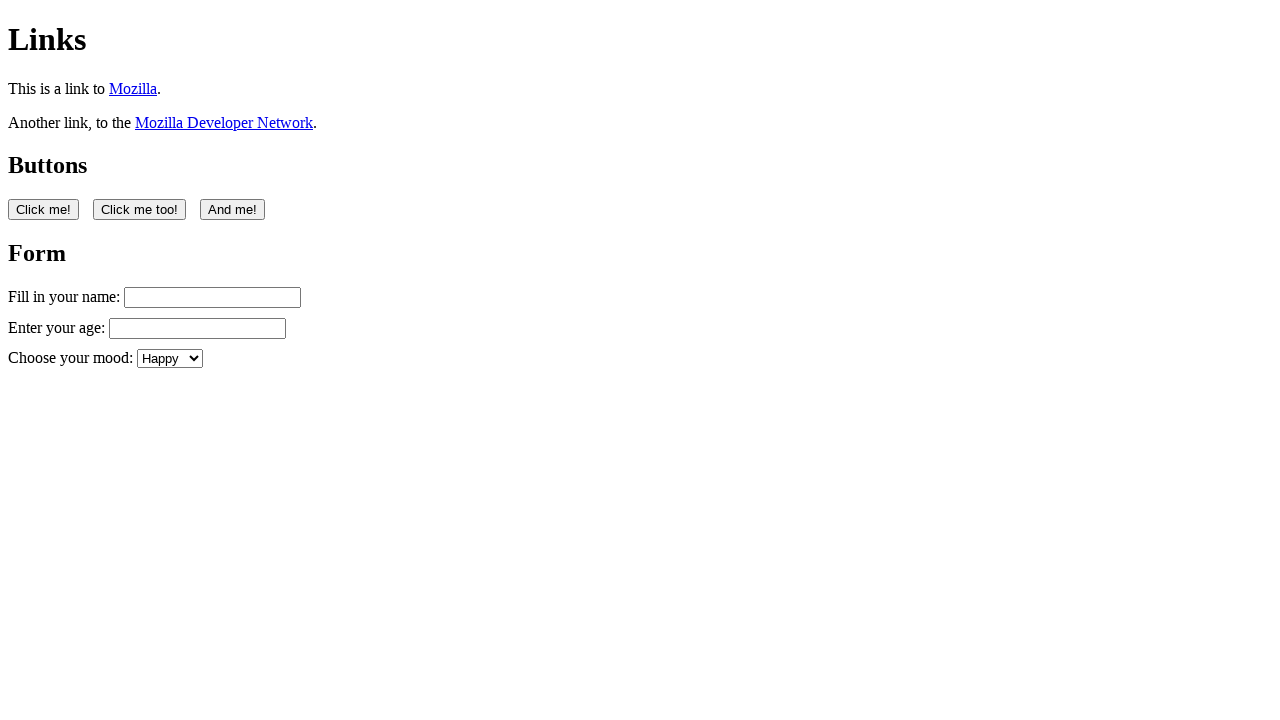

Filled name input field with 'Filling in my form' on #name
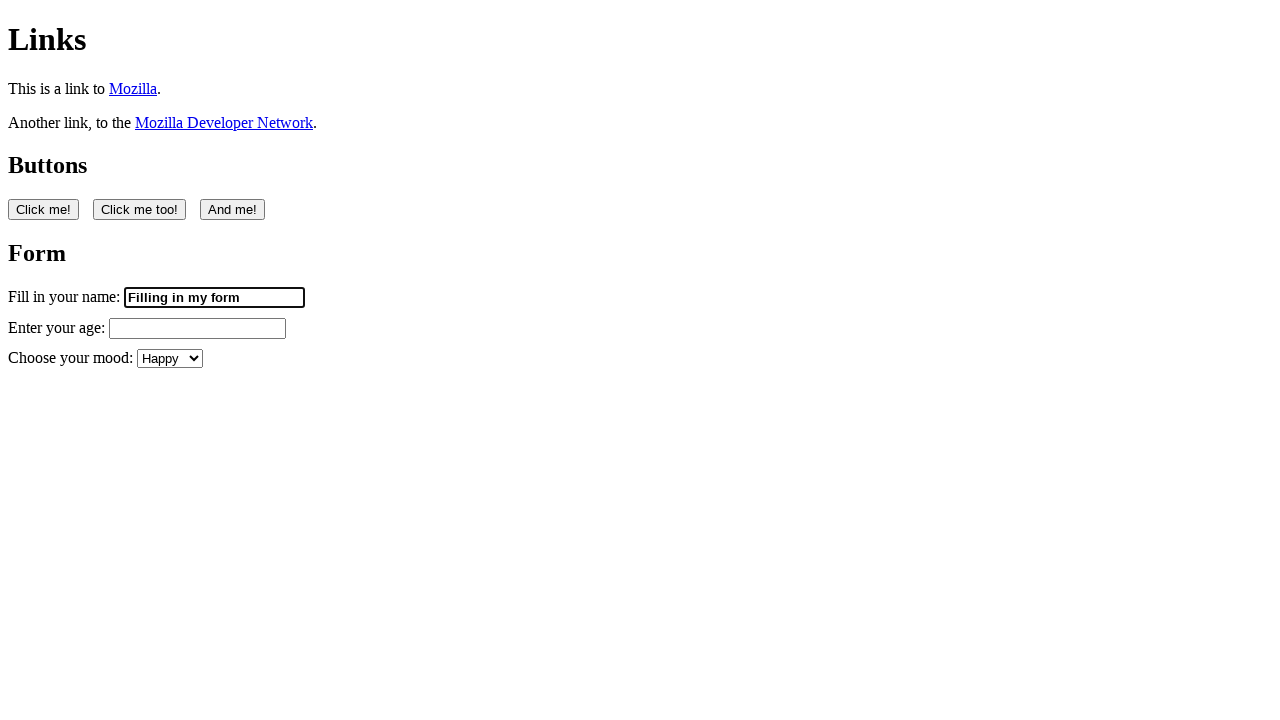

Clicked the first button on the form at (44, 209) on button:nth-of-type(1)
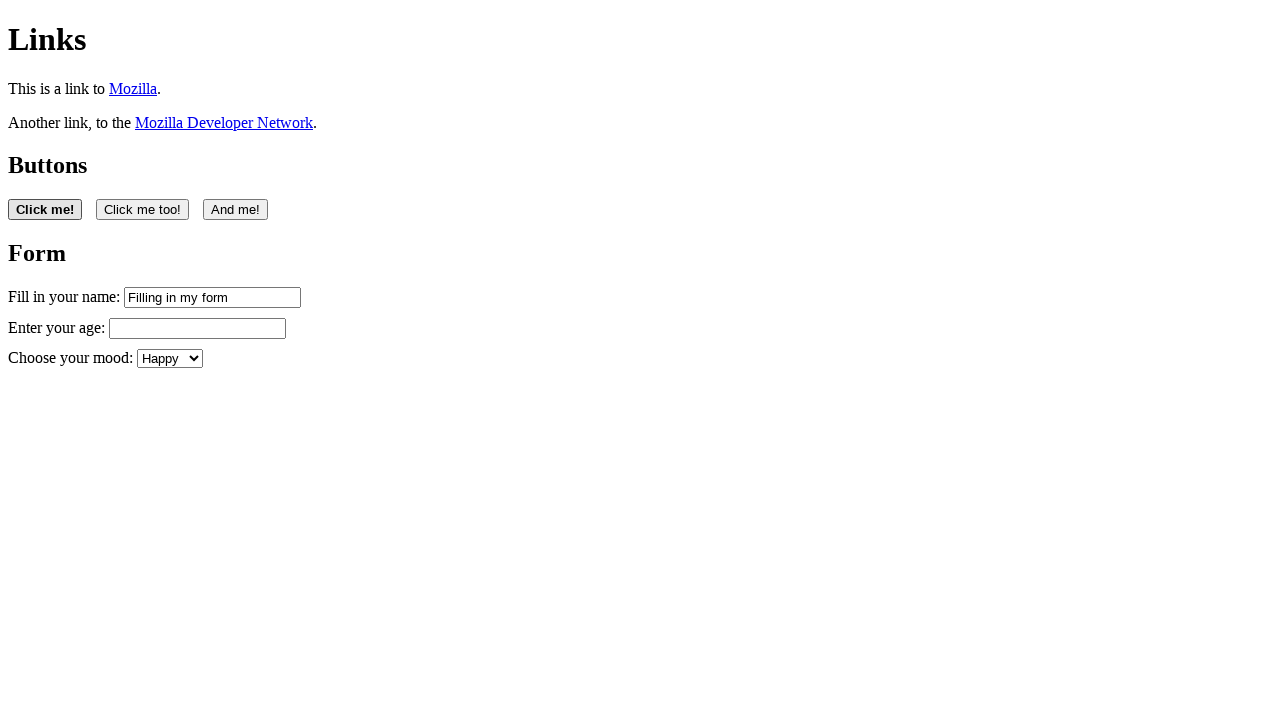

Set up dialog handler to accept alerts
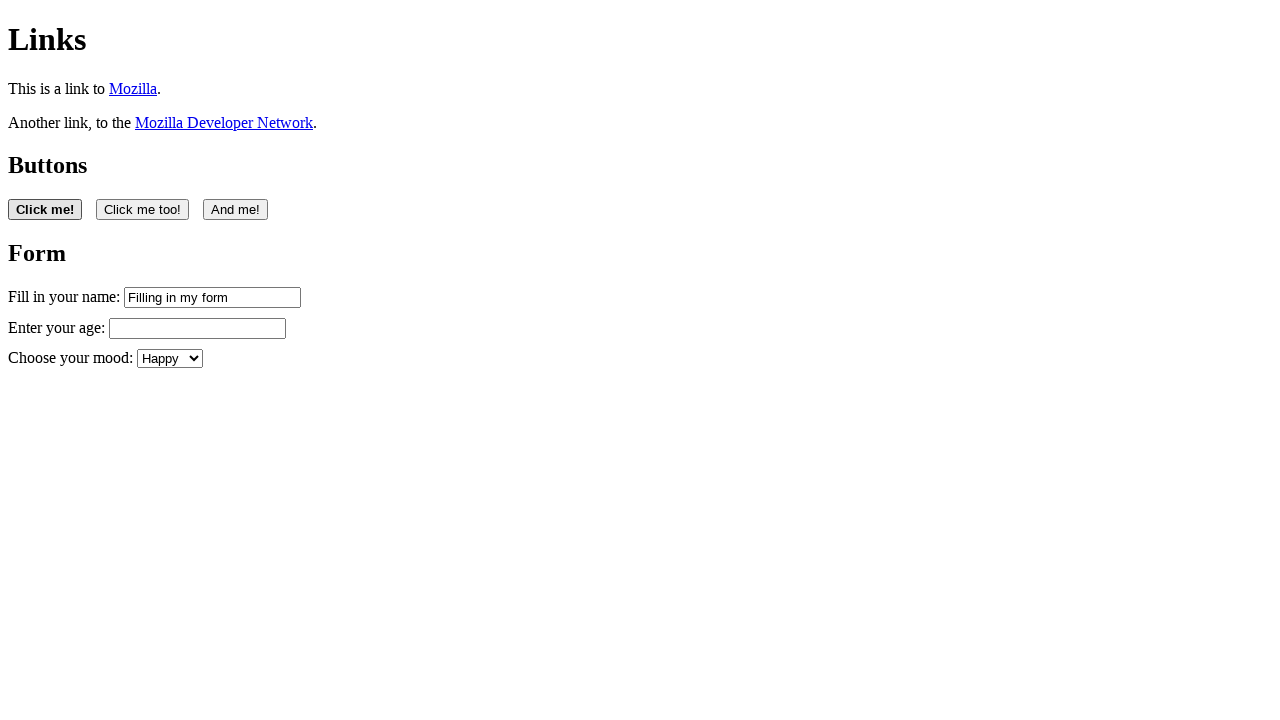

Waited 1000ms for alert dialog to appear and be handled
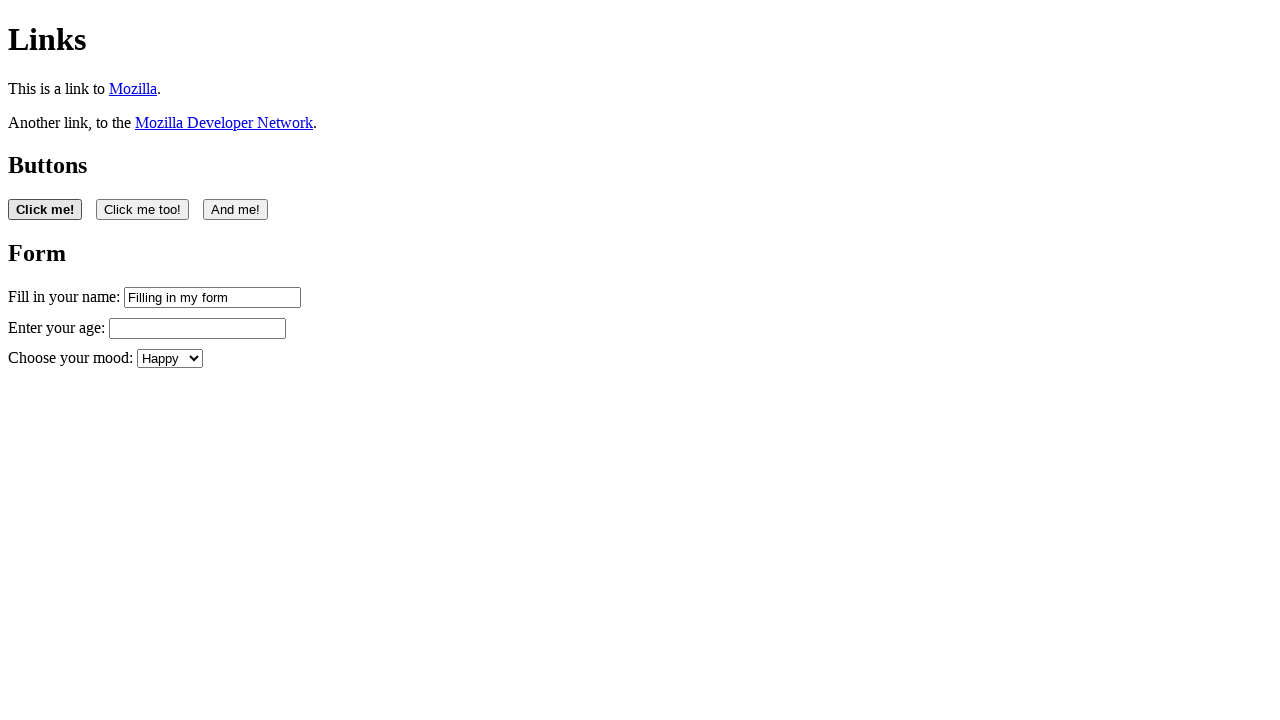

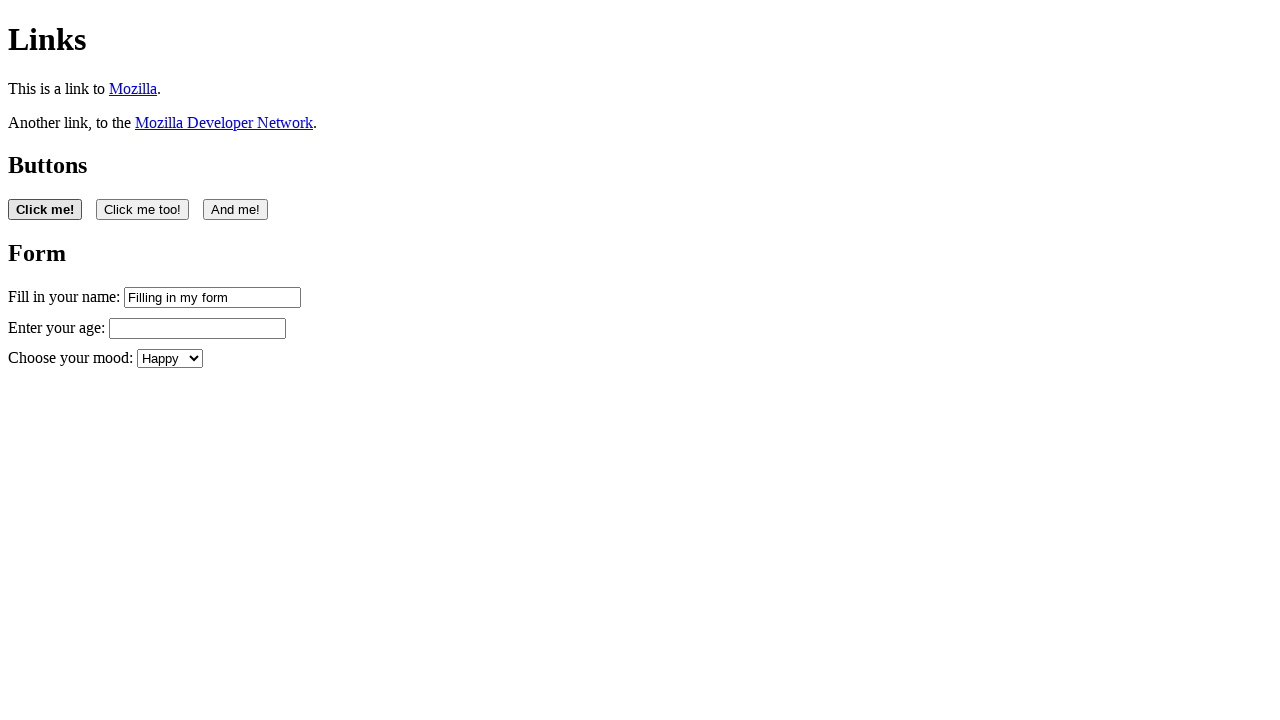